Tests jQuery UI menu navigation by clicking through nested menu items: Enabled > Downloads > PDF

Starting URL: https://the-internet.herokuapp.com/jqueryui/menu

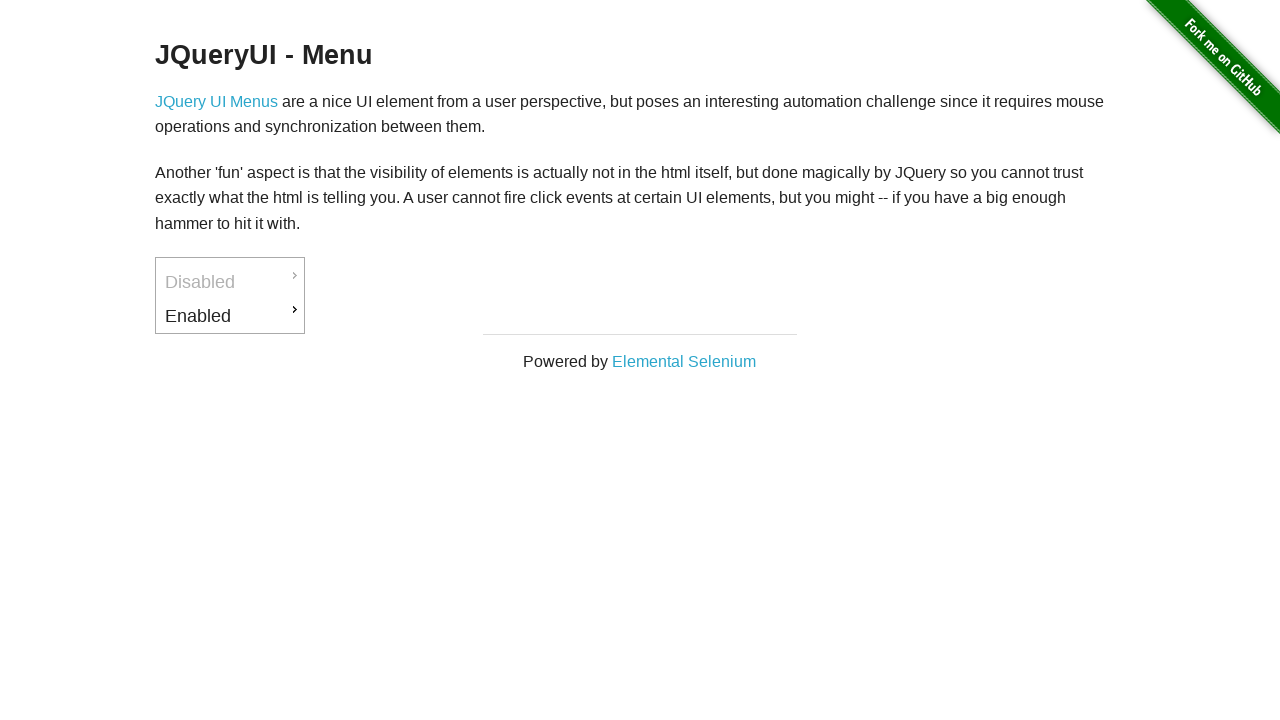

Clicked on 'Enabled' menu item at (230, 316) on a:text('Enabled')
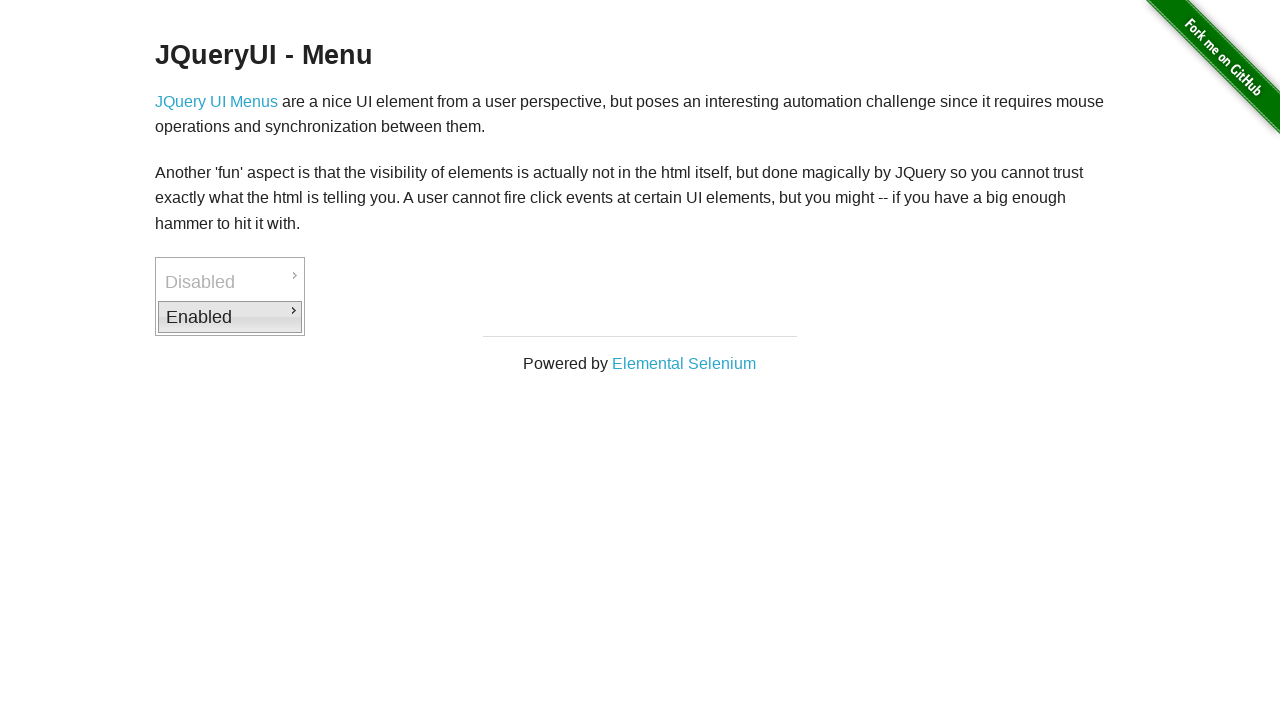

Downloads submenu appeared
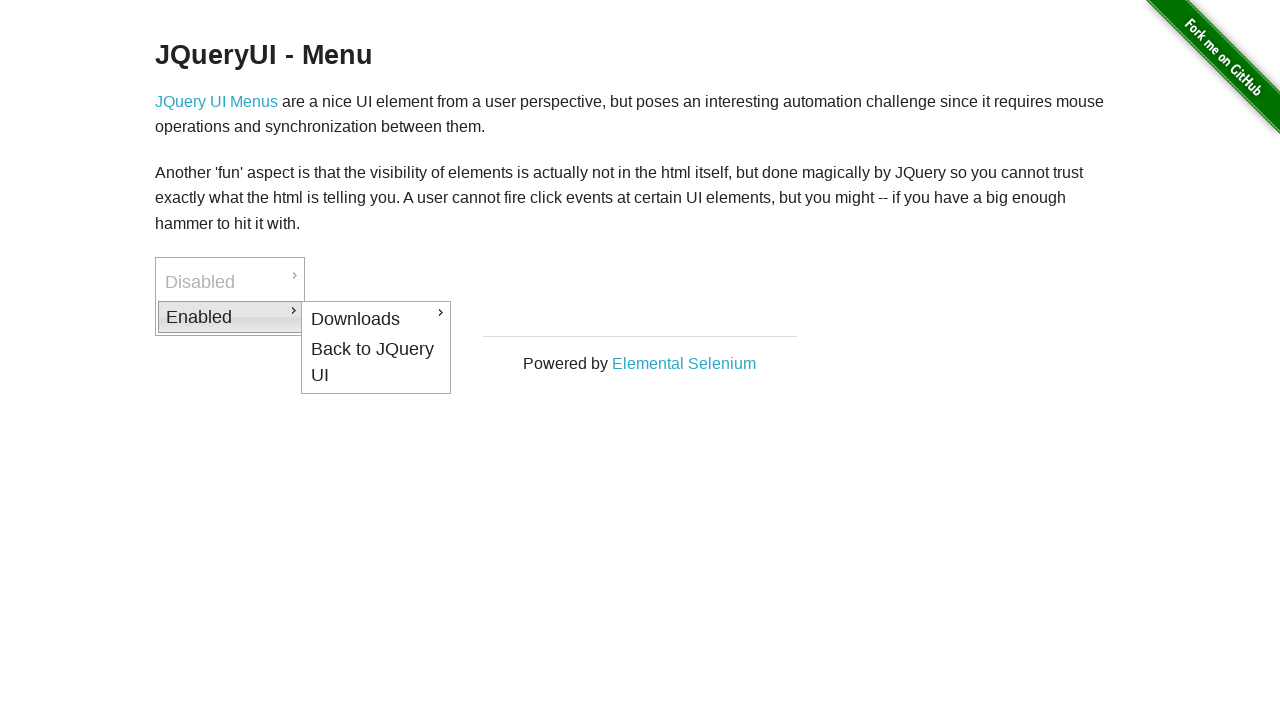

Clicked on 'Downloads' menu item at (376, 319) on #ui-id-4
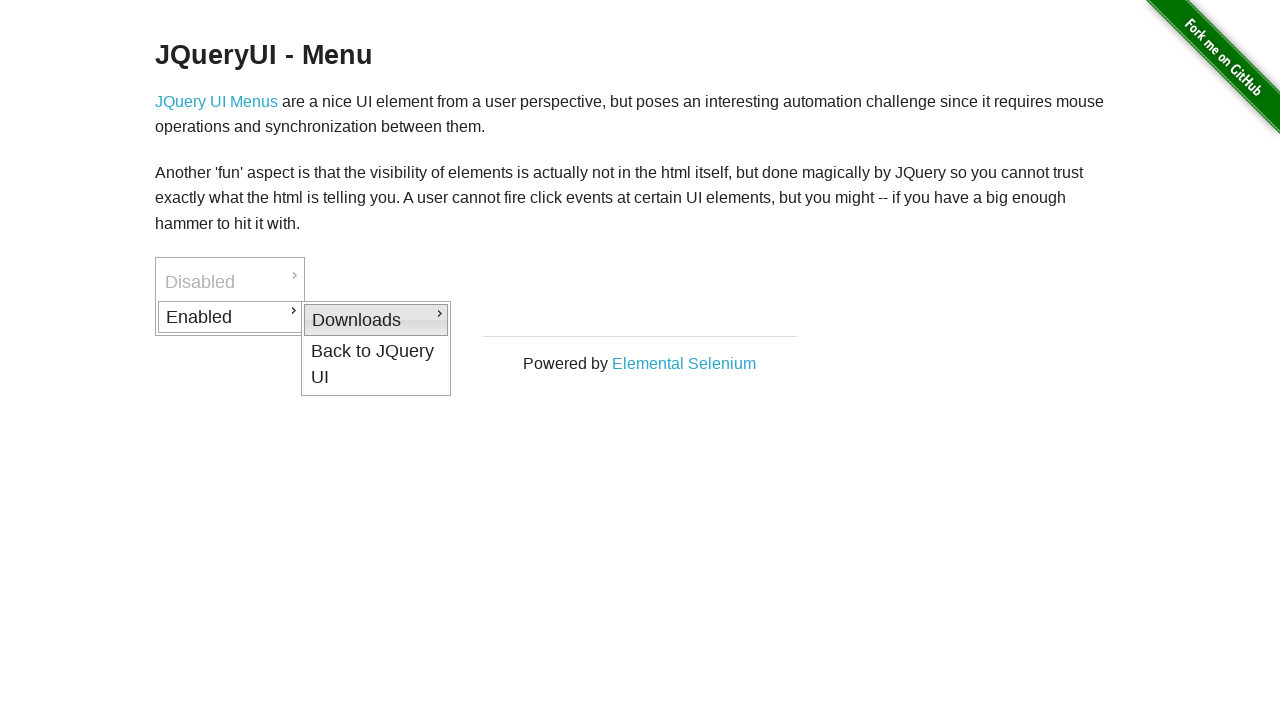

PDF submenu appeared
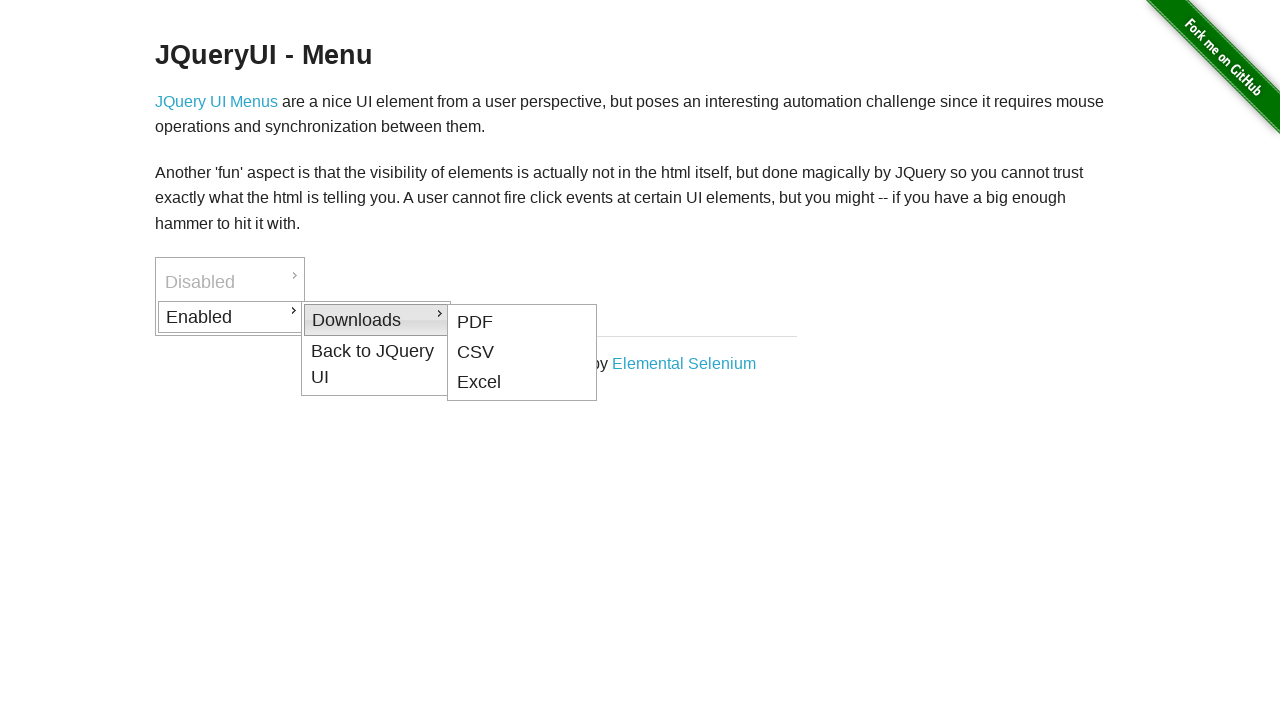

Clicked on 'PDF' menu item at (522, 322) on a:text('PDF')
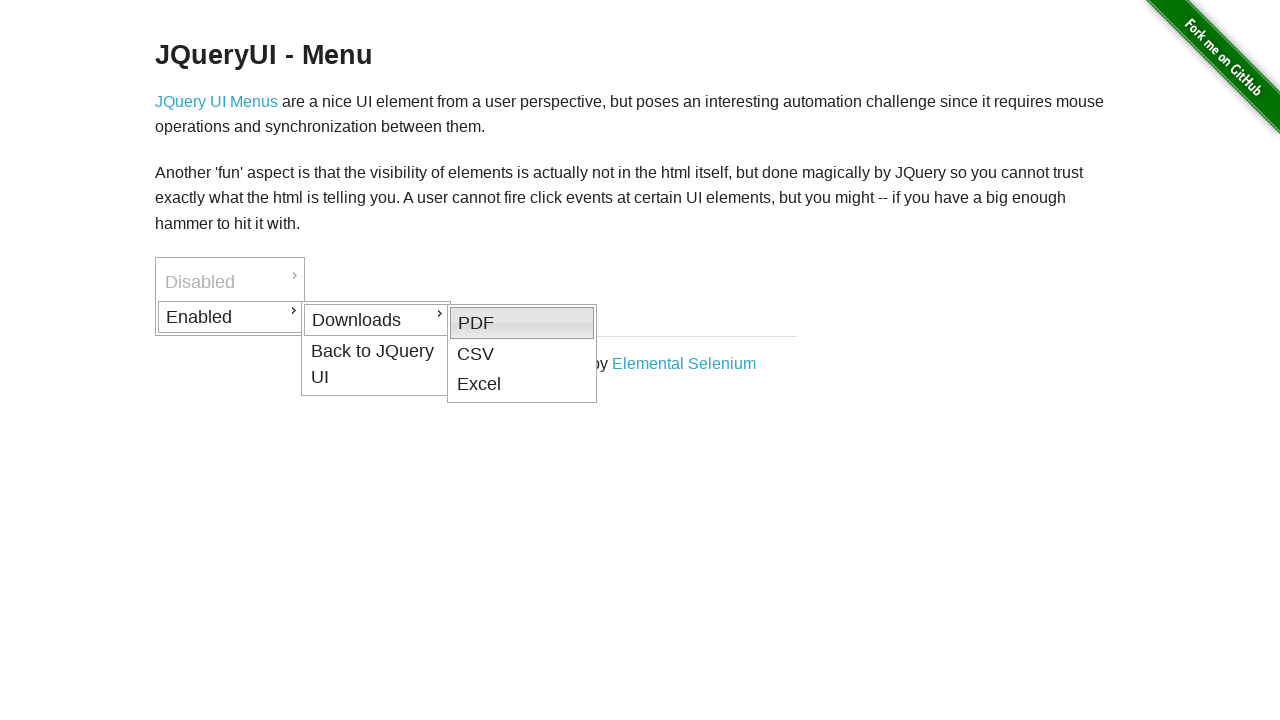

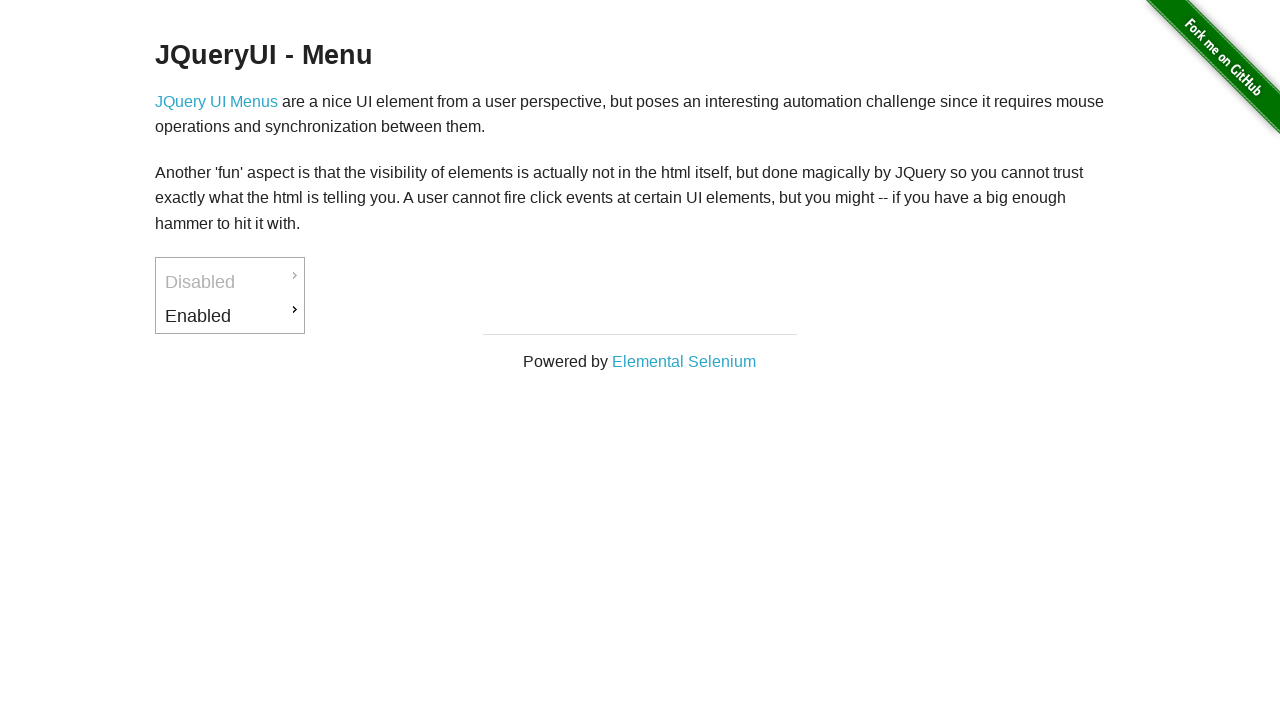